Checks if scrollbar is present on the search results page using JavaScript evaluation

Starting URL: https://www.flipkart.com/search?q=iphone+13

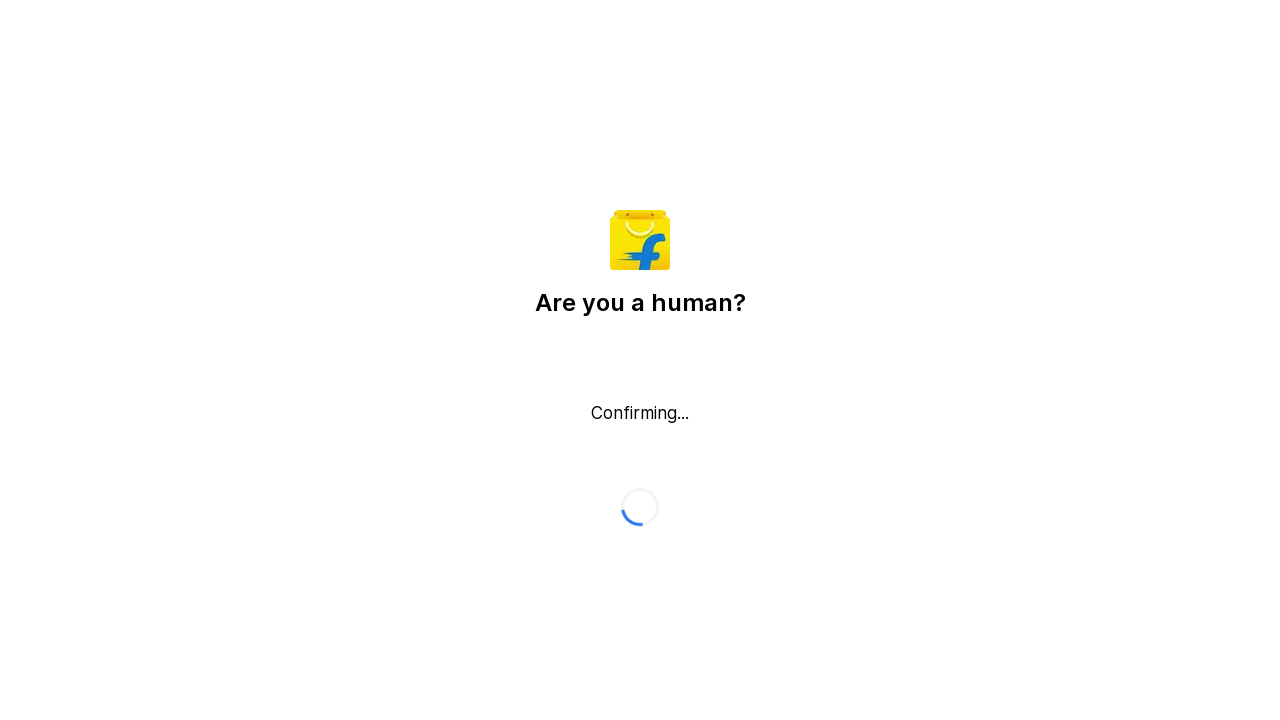

Navigated to Flipkart search results page for iPhone 13
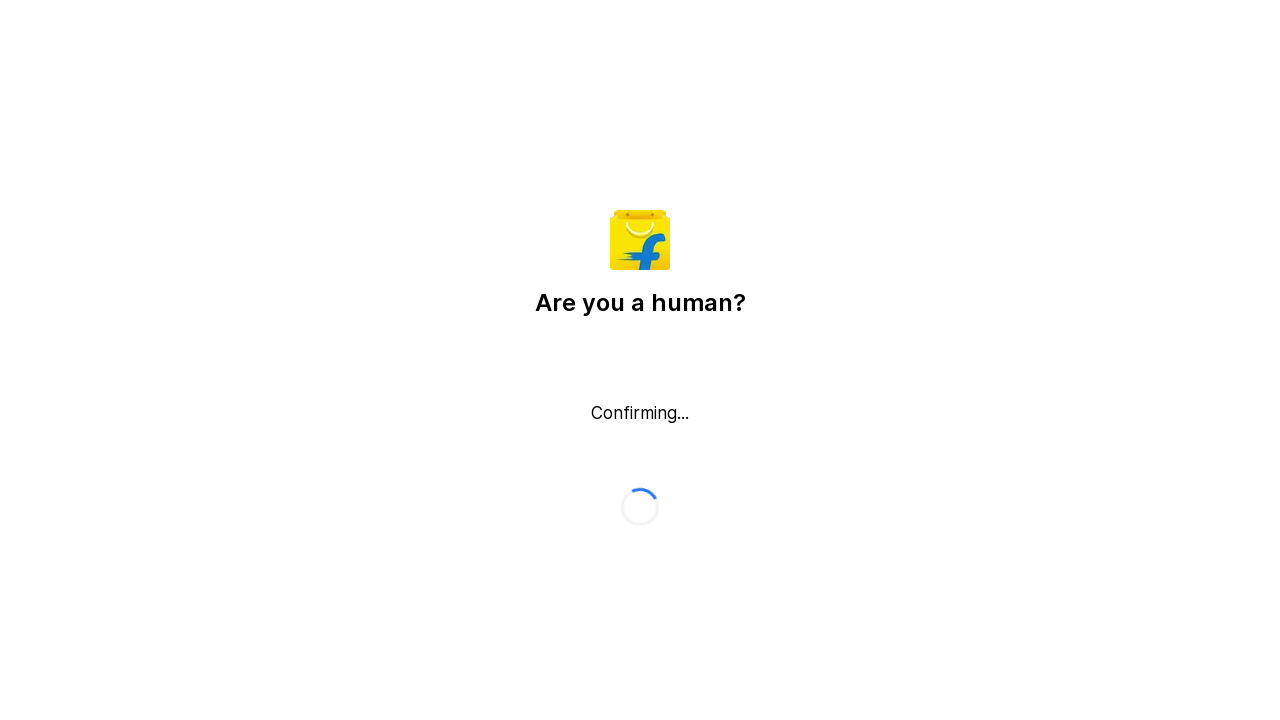

Evaluated JavaScript to check if scrollbar is present on page
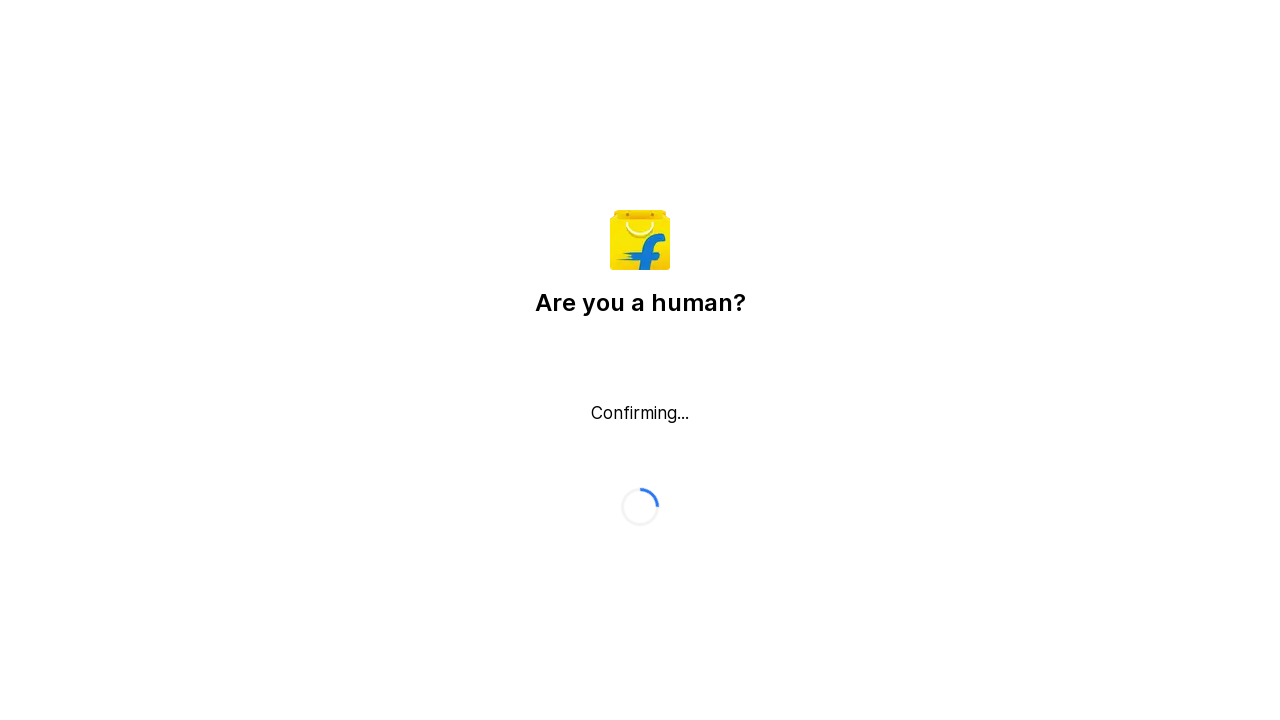

Assertion passed: scrollbar is present on search results page
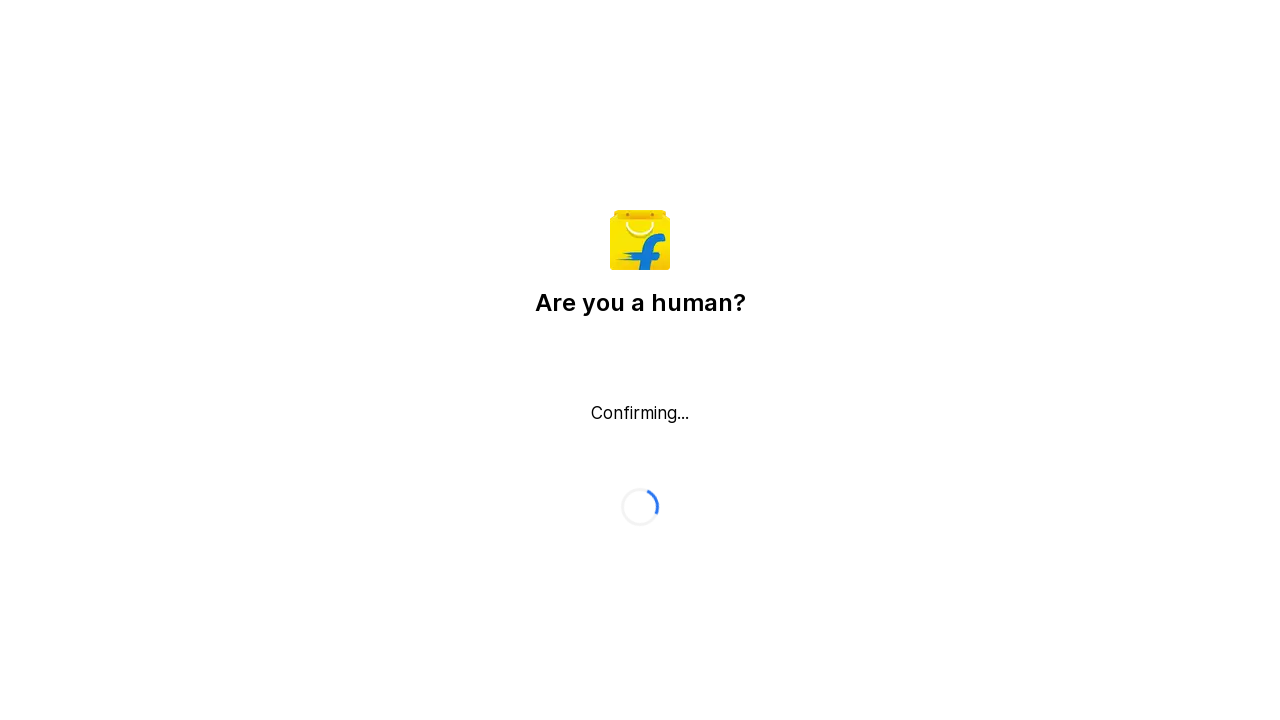

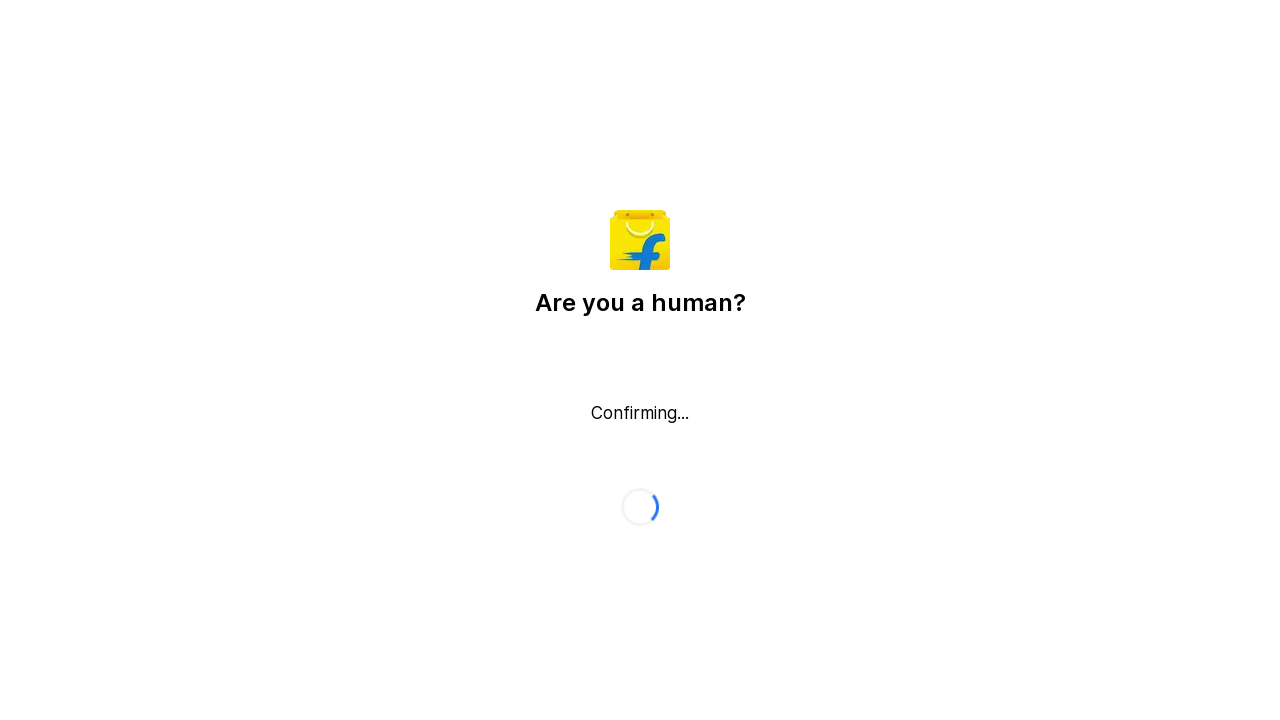